Navigates to El País newspaper homepage and verifies that article headlines are displayed

Starting URL: https://elpais.com/?ed=es

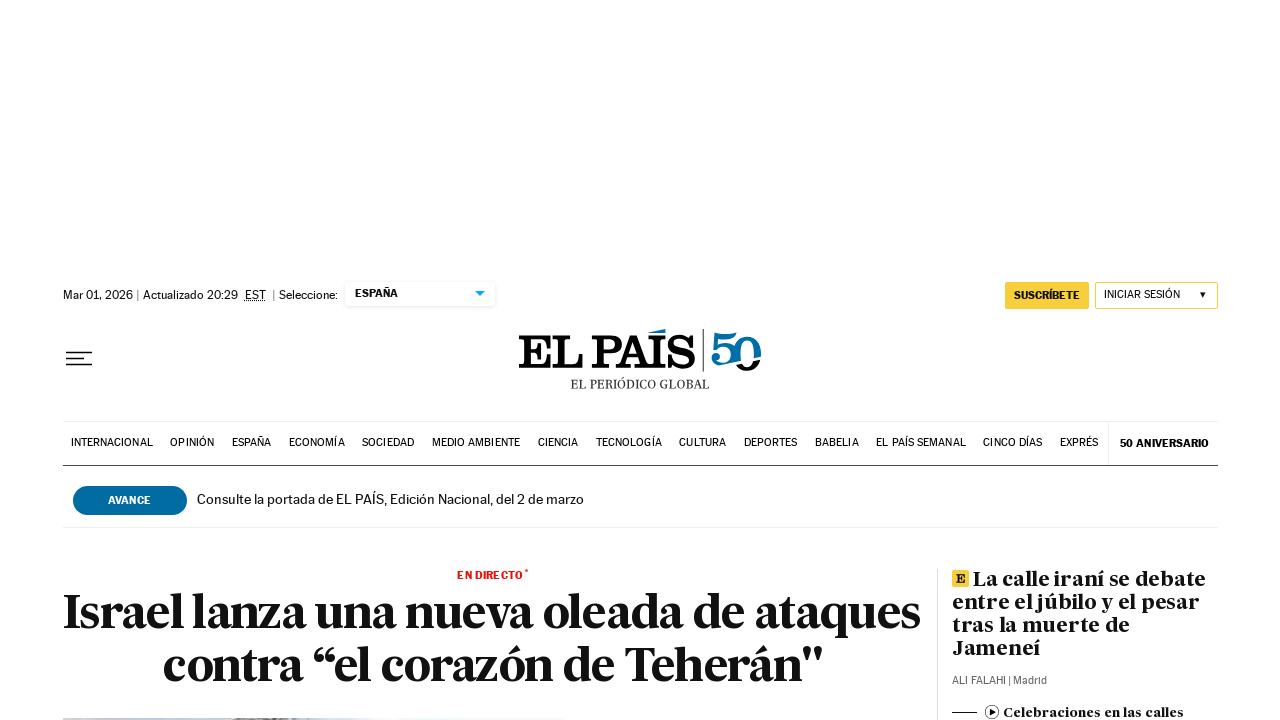

Waited for article headlines to load
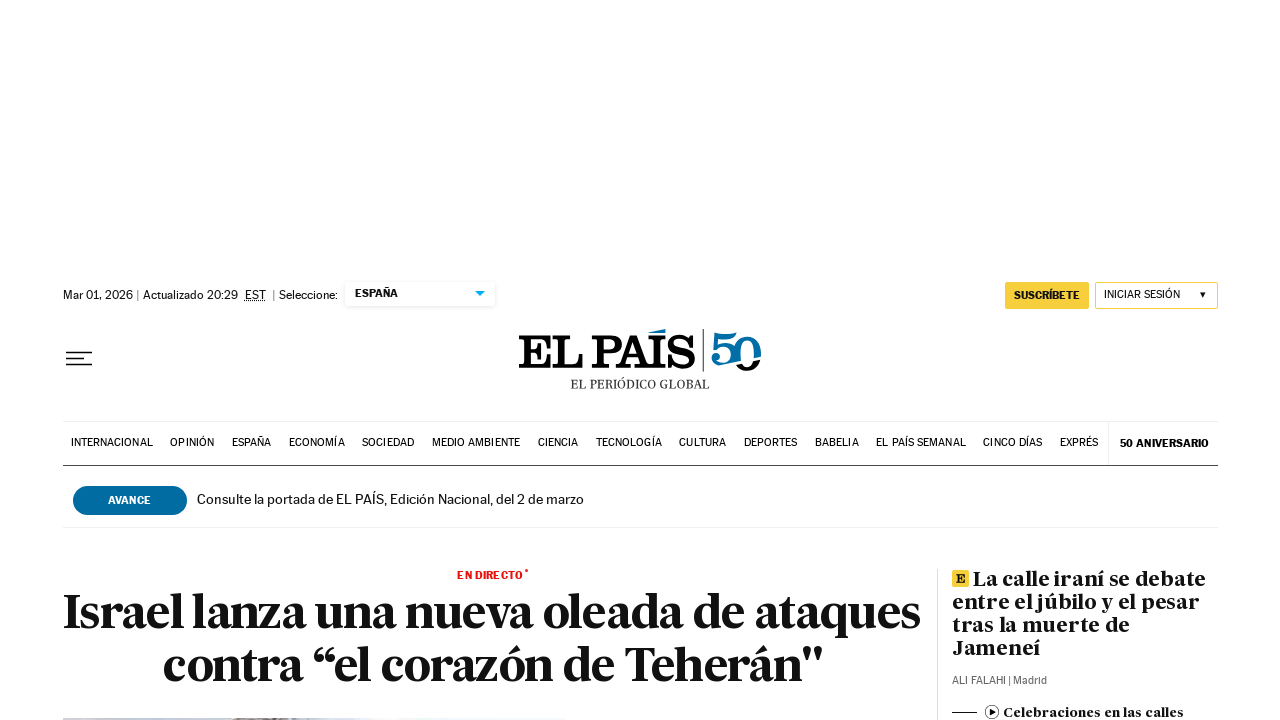

Retrieved 67 article headlines from El País homepage
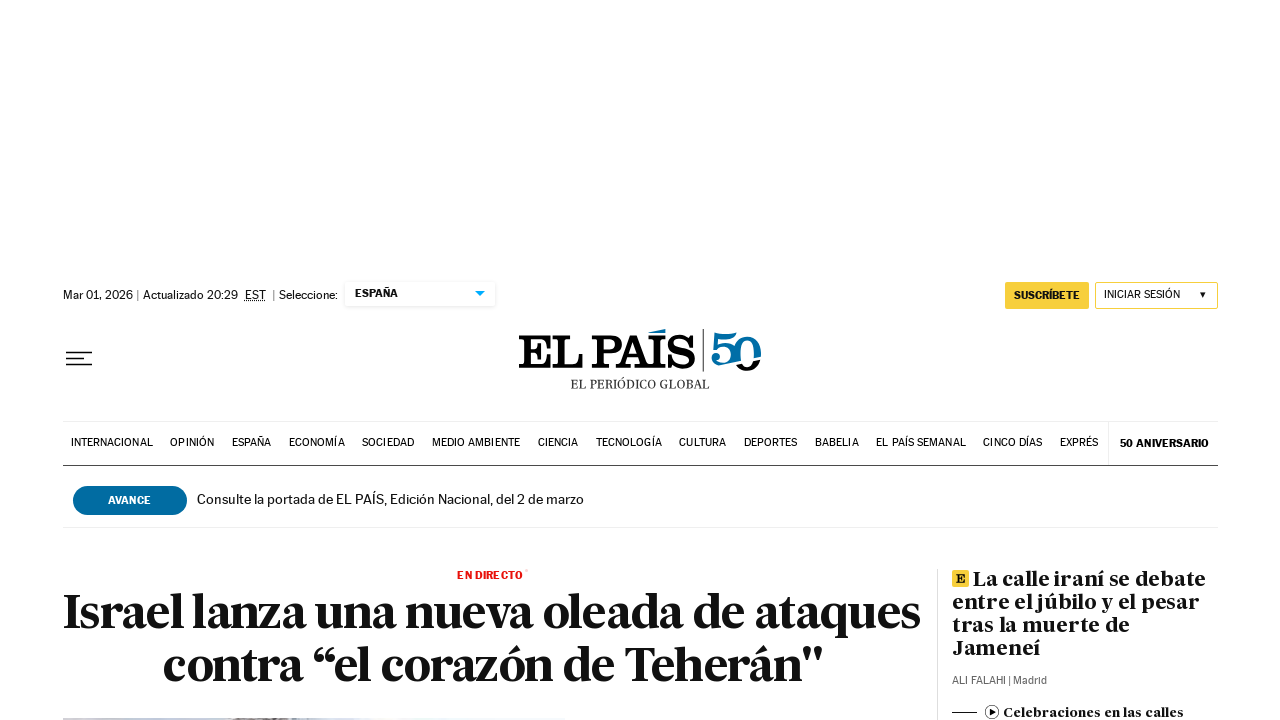

Verified that article headlines are displayed on the page
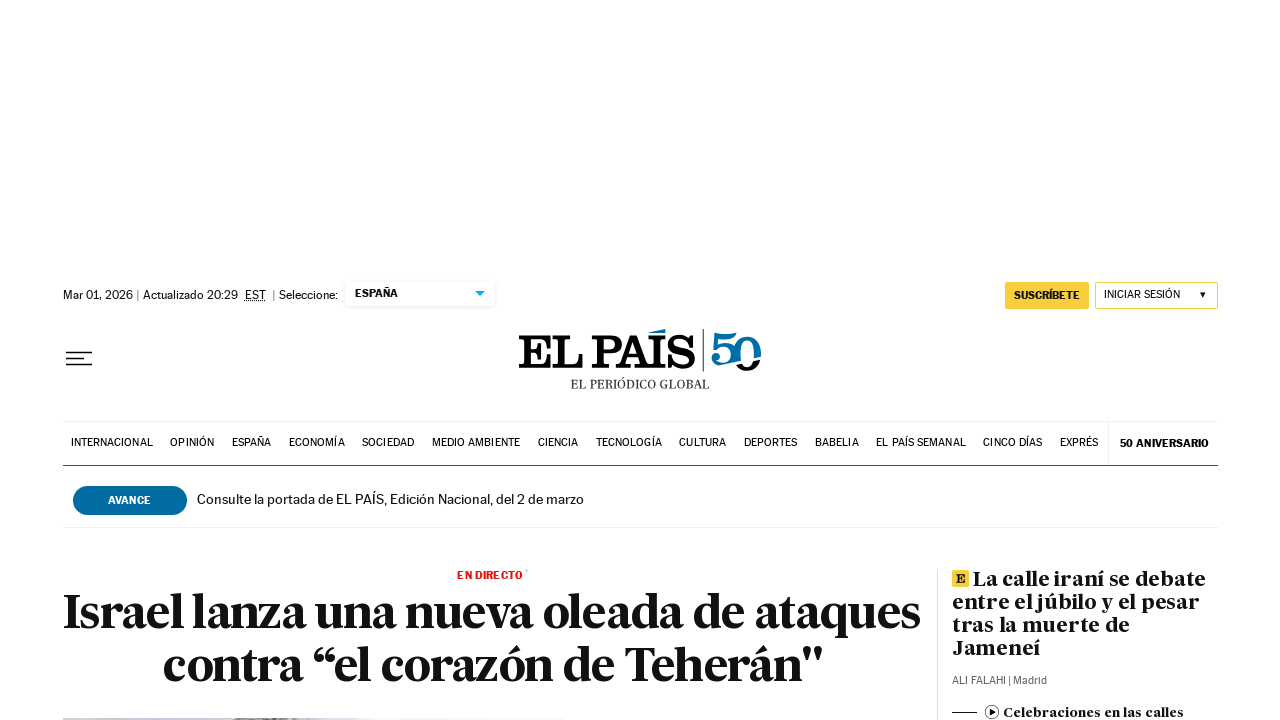

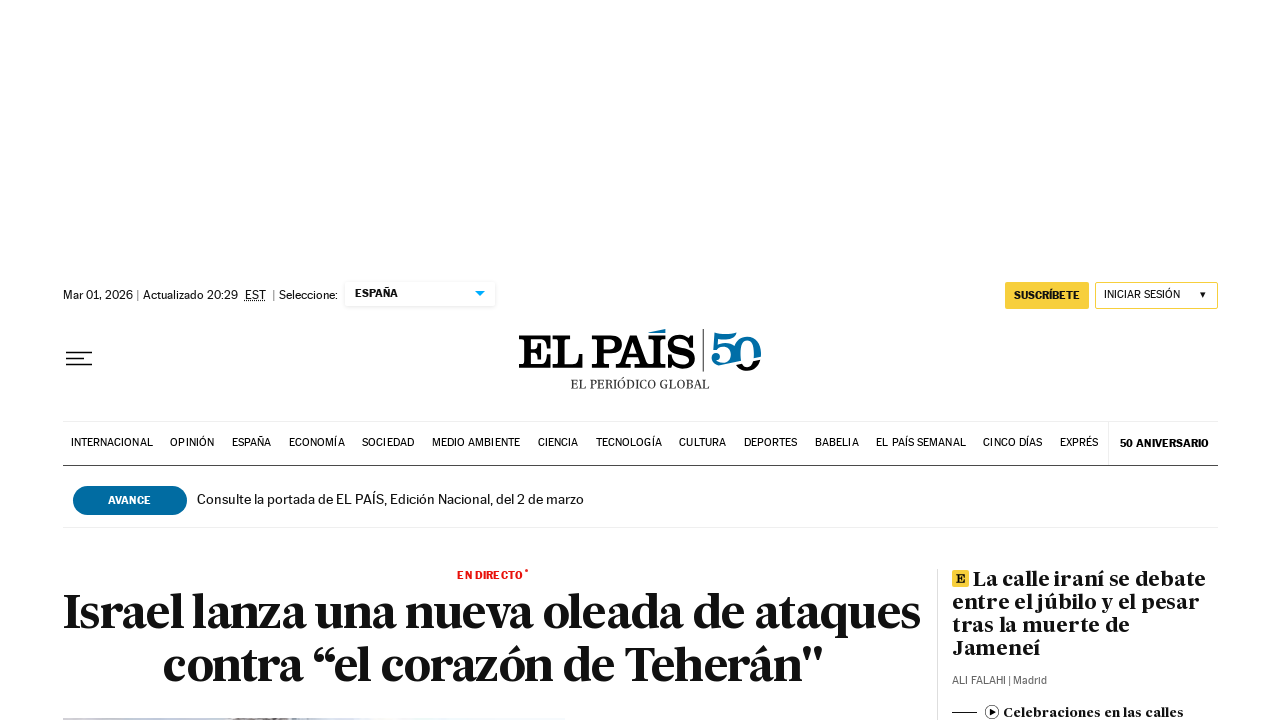